Tests highlighting an element on a page by finding a specific element and applying a red dashed border style to it using JavaScript execution, then reverting the style after a delay.

Starting URL: http://the-internet.herokuapp.com/large

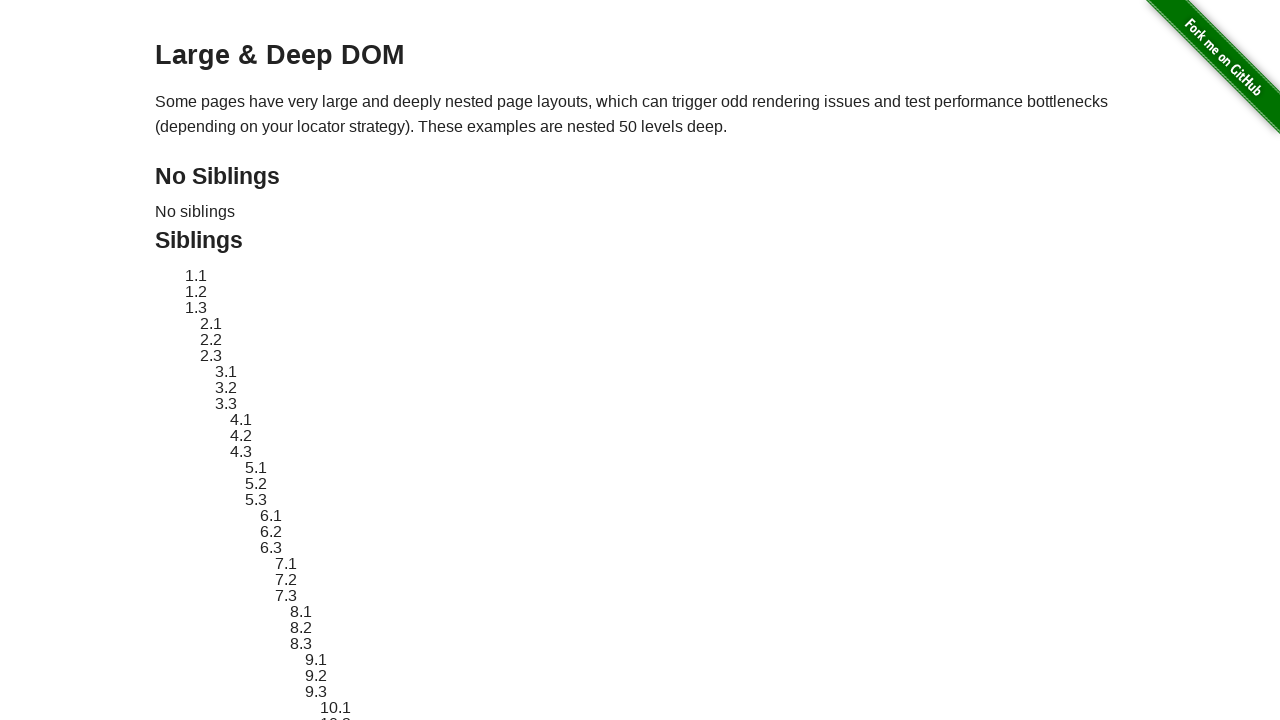

Located element with ID 'sibling-2.3'
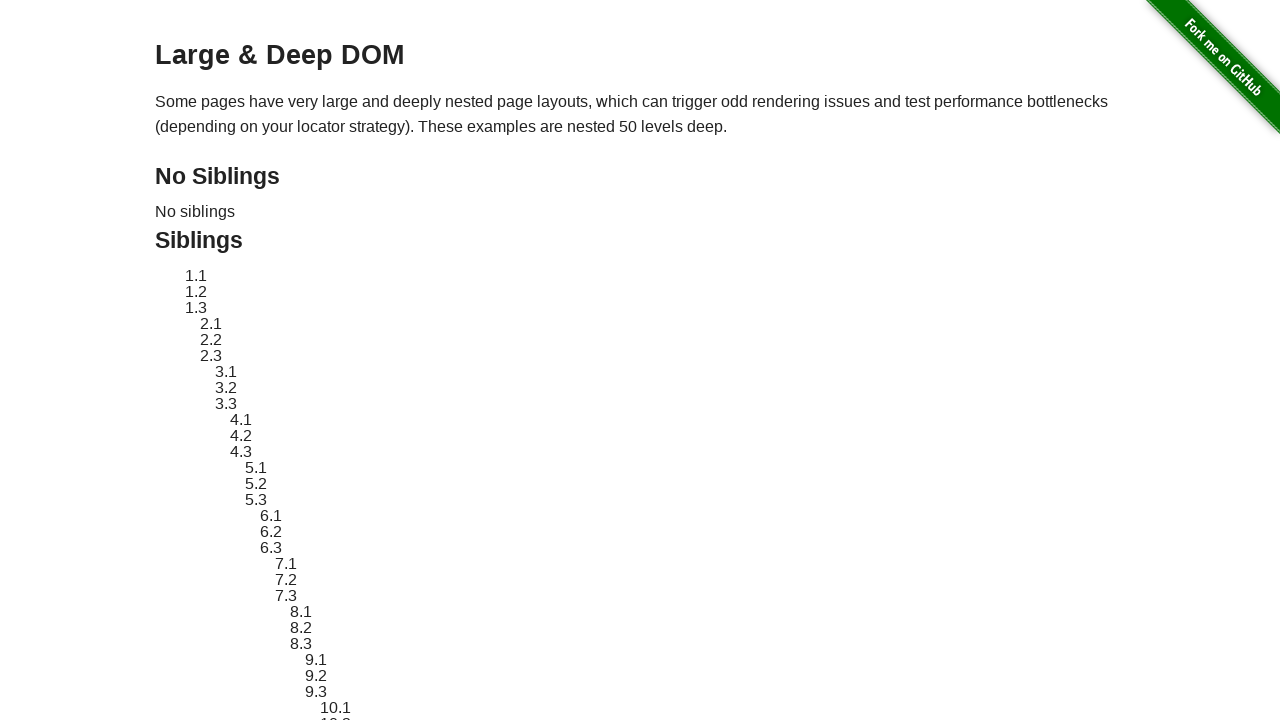

Element became visible
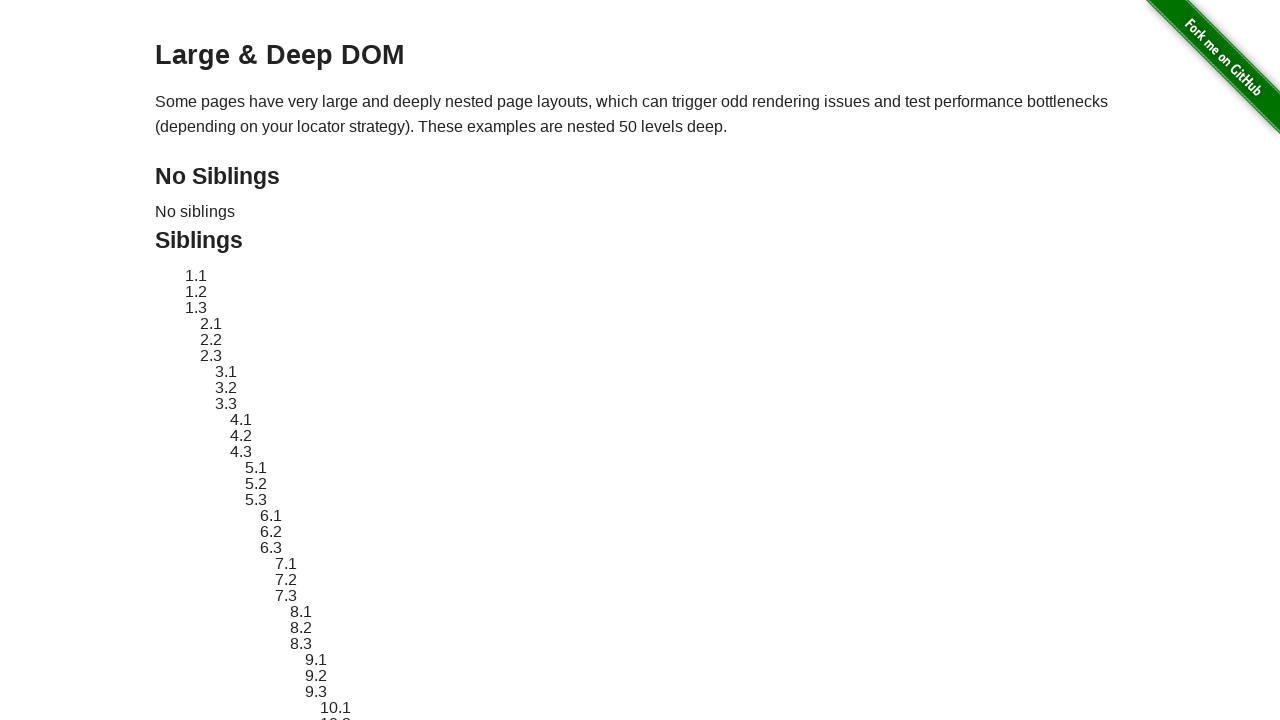

Retrieved original style attribute from element
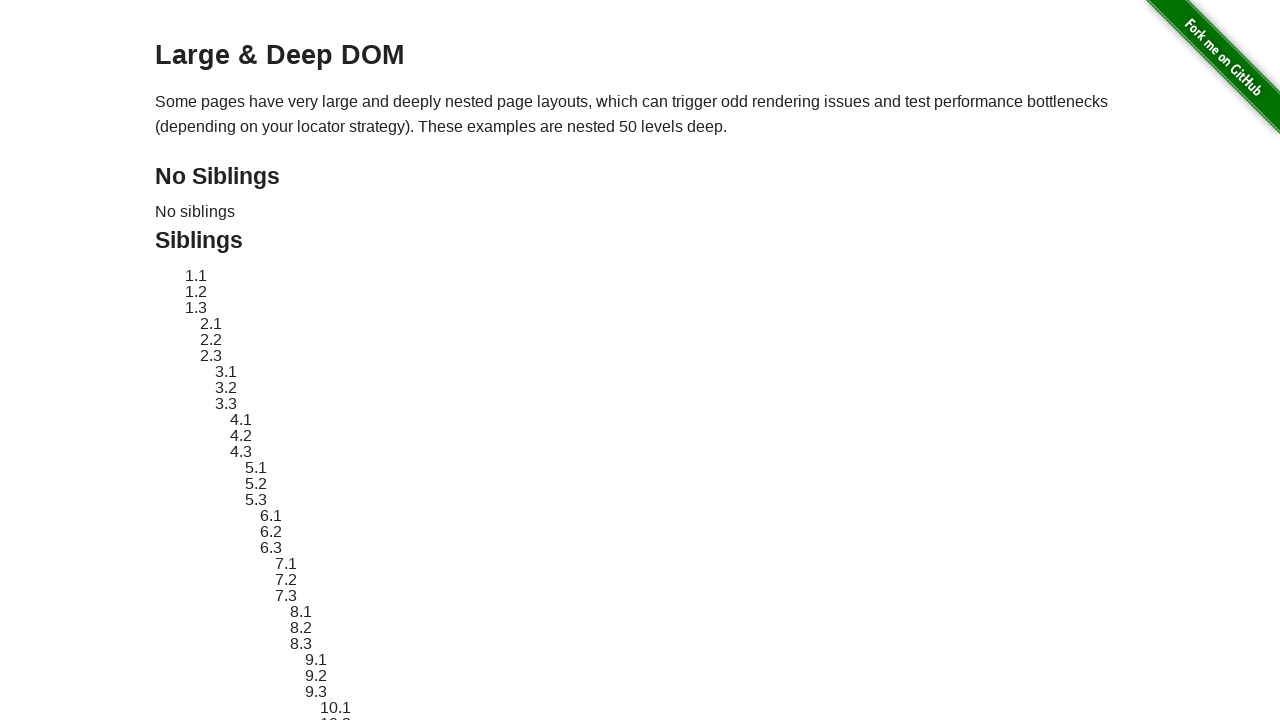

Applied red dashed border highlight to element
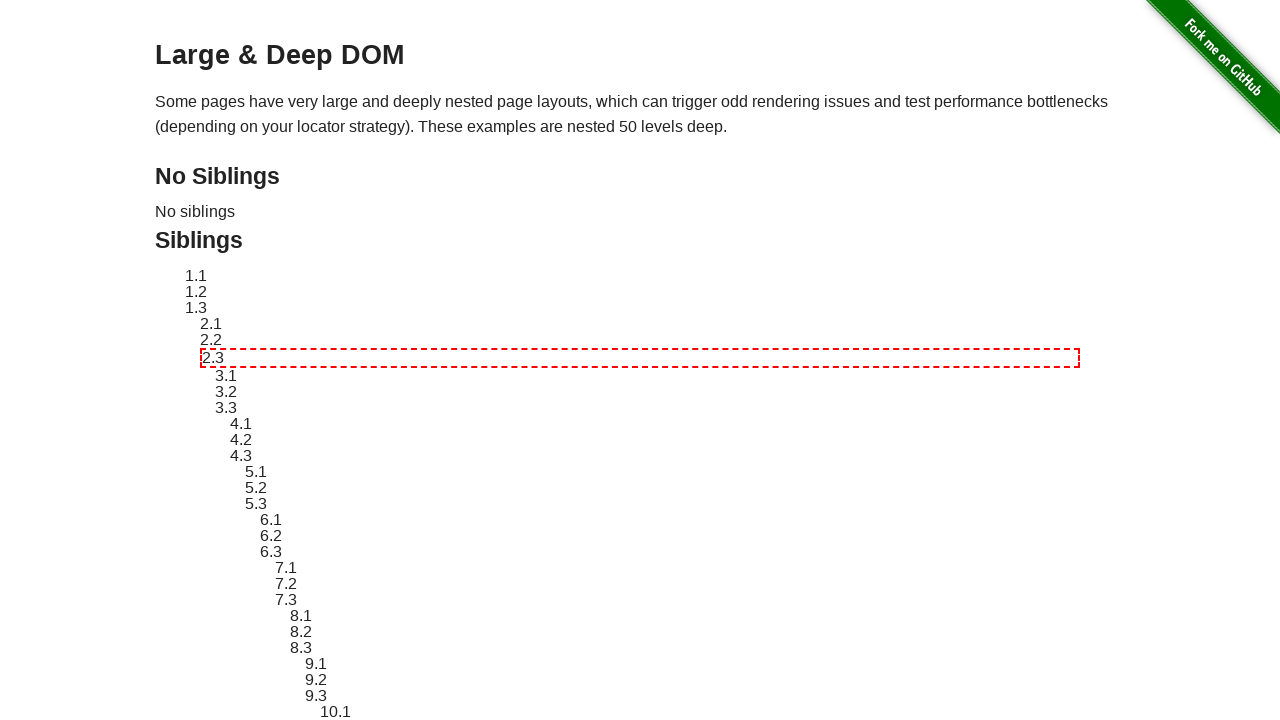

Waited 3 seconds to observe the highlight effect
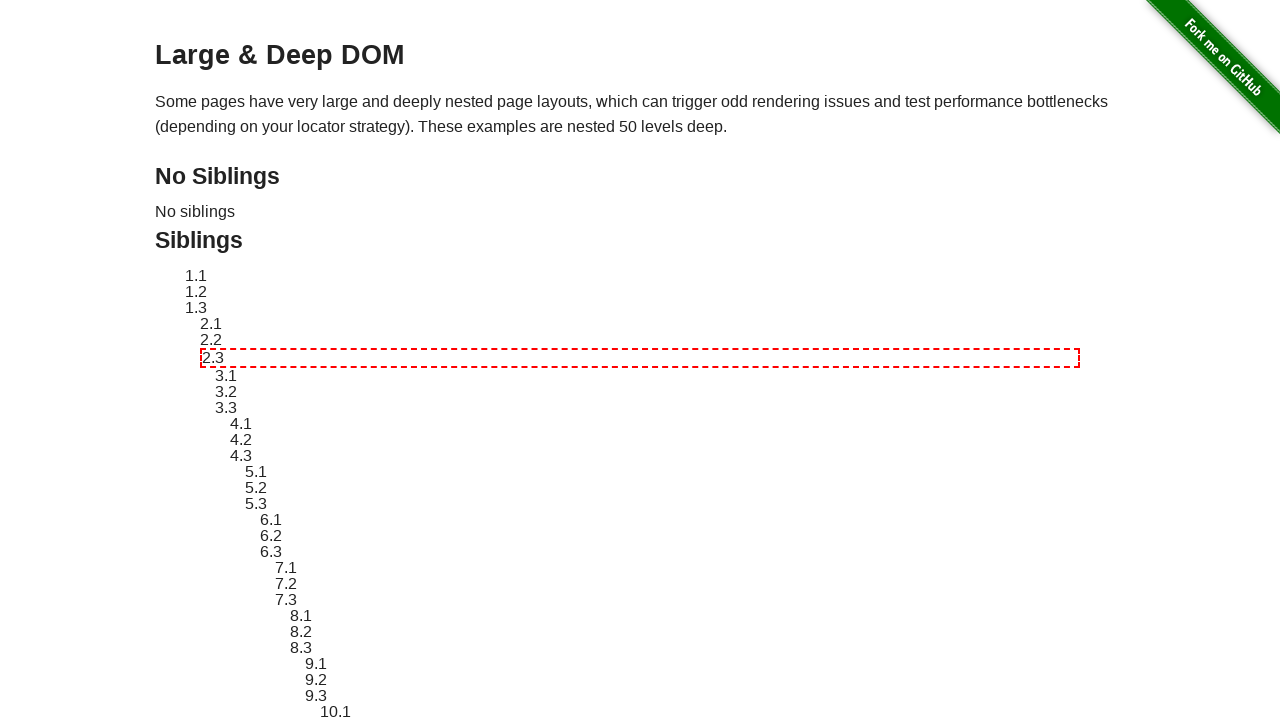

Reverted element style to original state
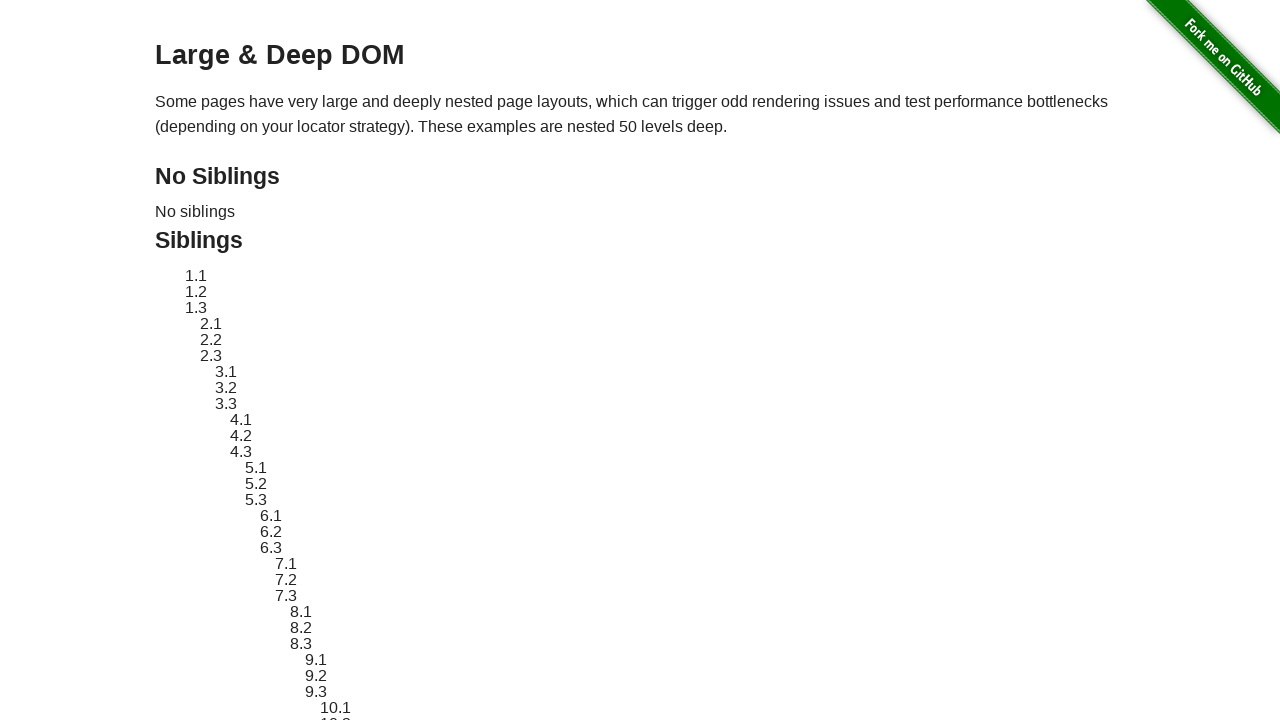

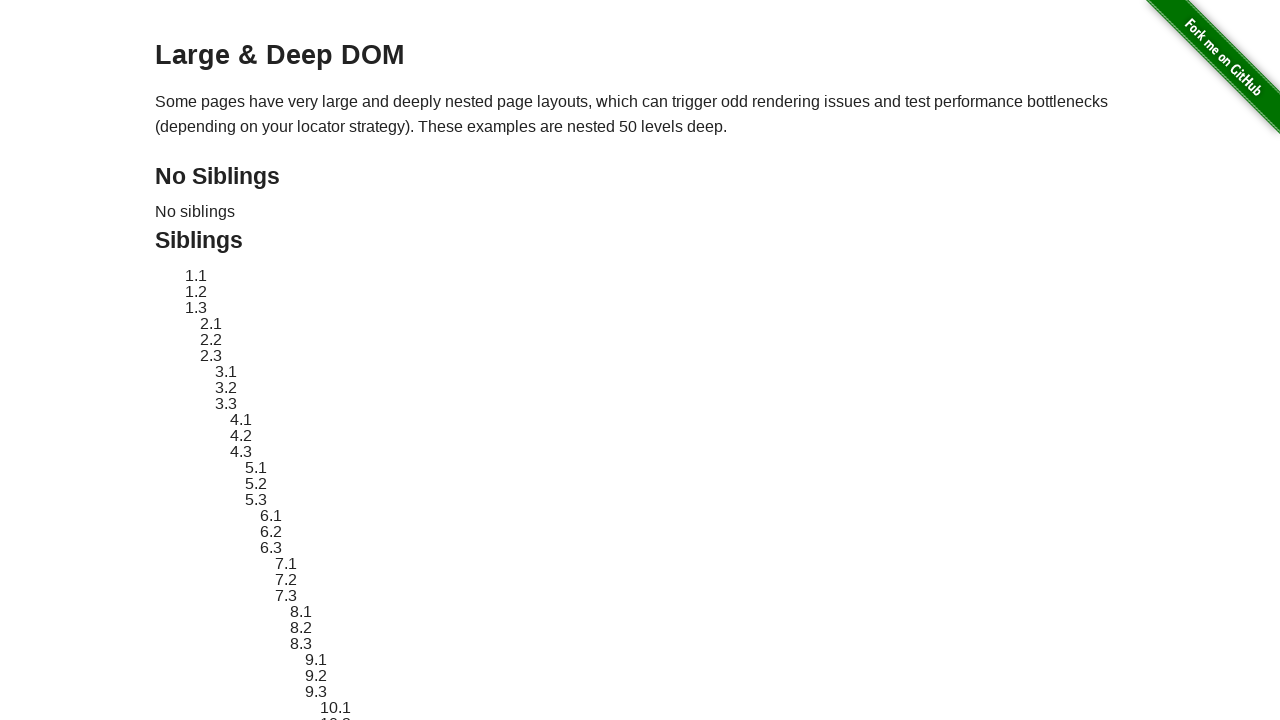